Tests drag and drop functionality by dragging an element from a source location and dropping it onto a target location

Starting URL: https://www.leafground.com/drag.xhtml

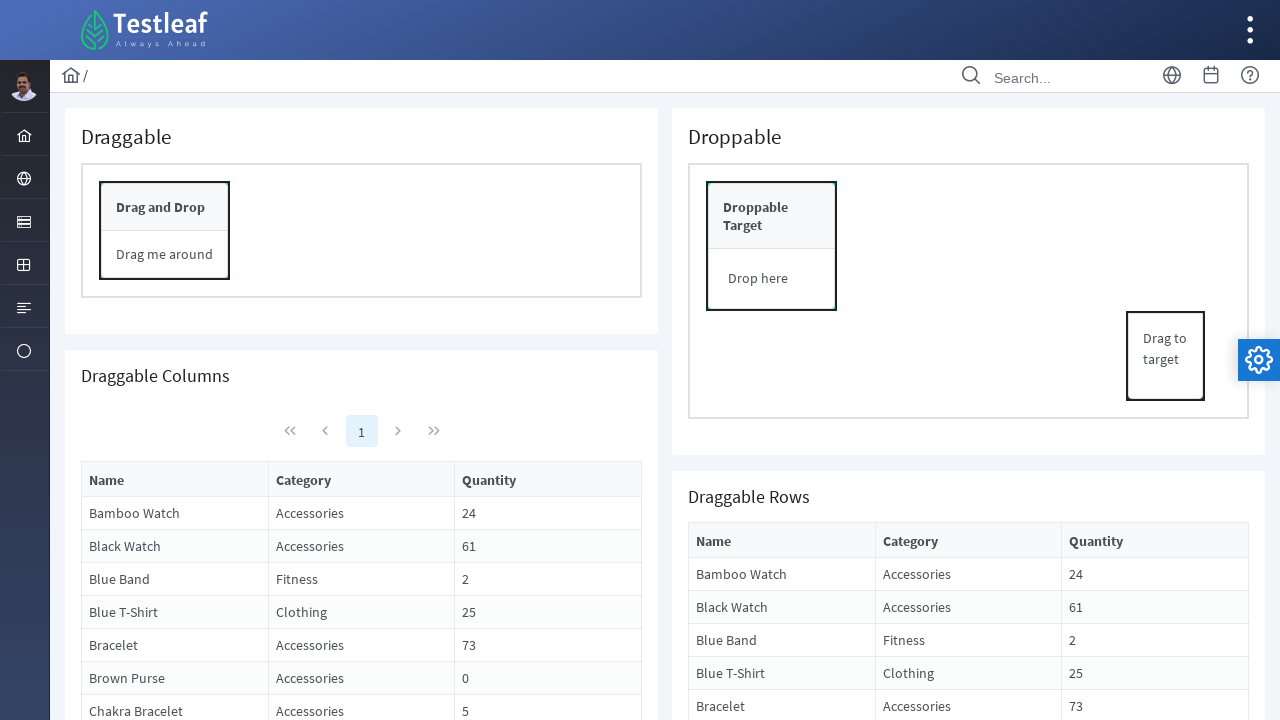

Waited for drag source element to be visible
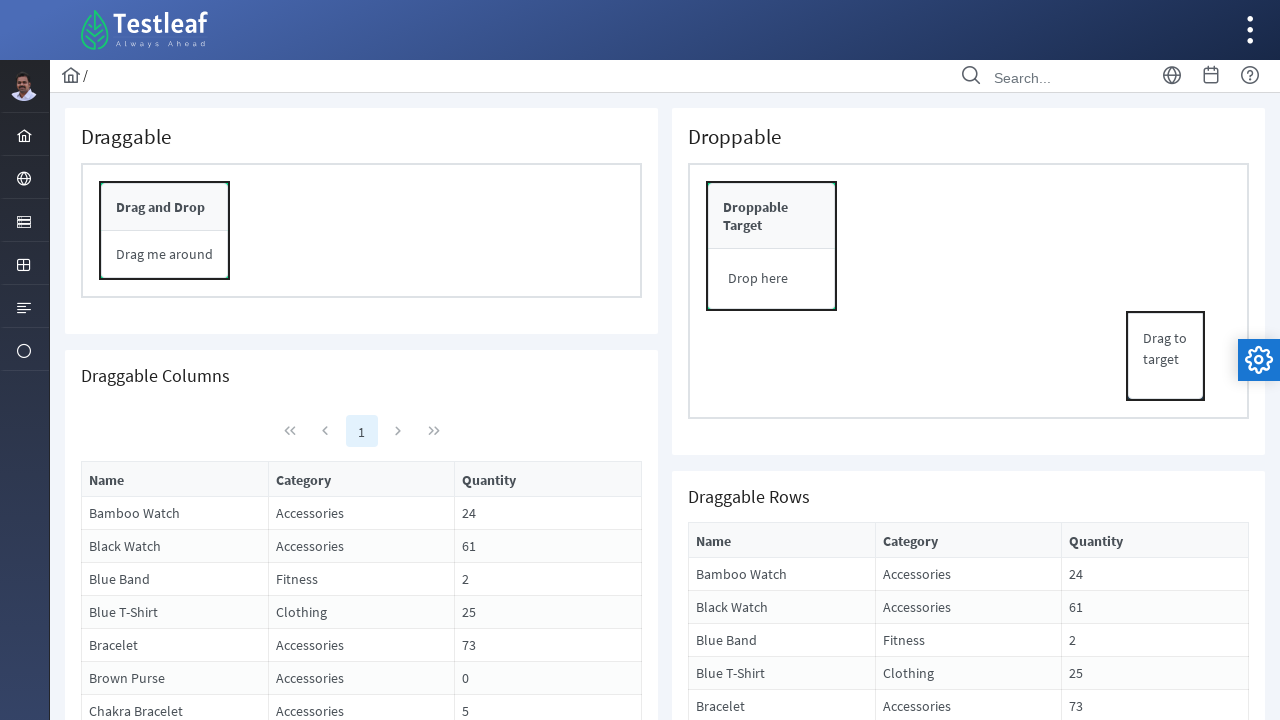

Waited for drag target element to be visible
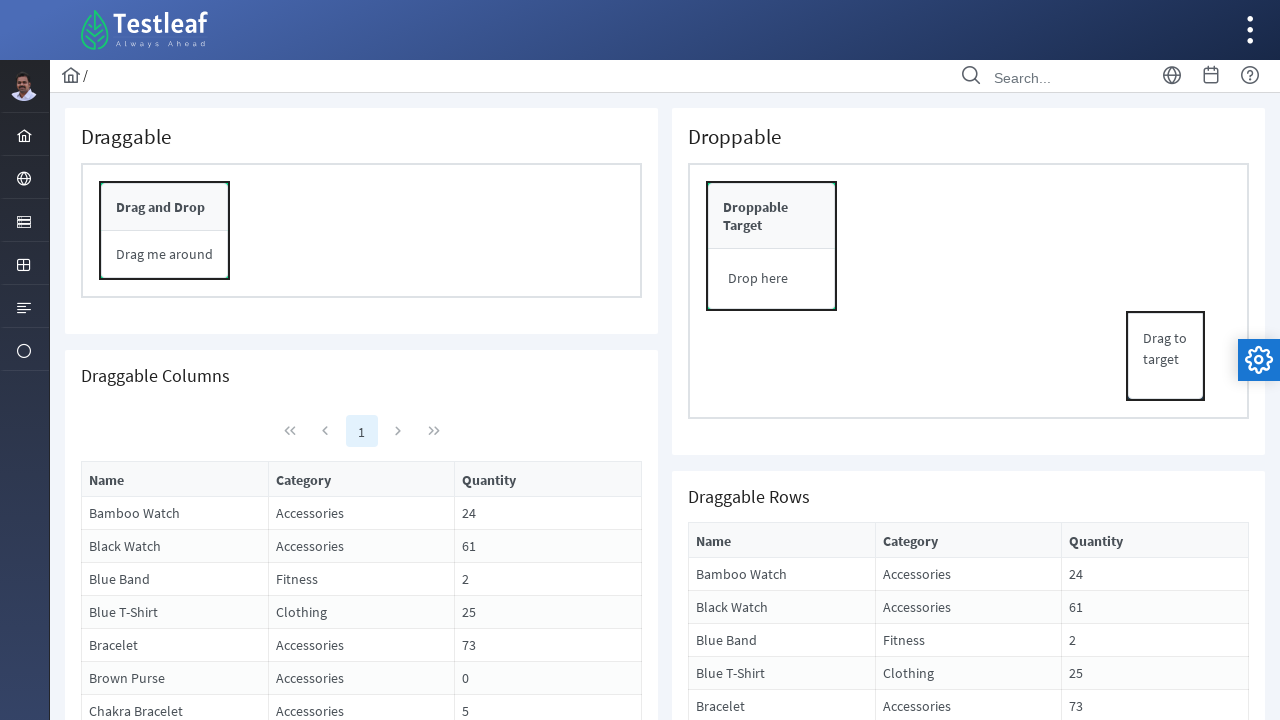

Located drag source element
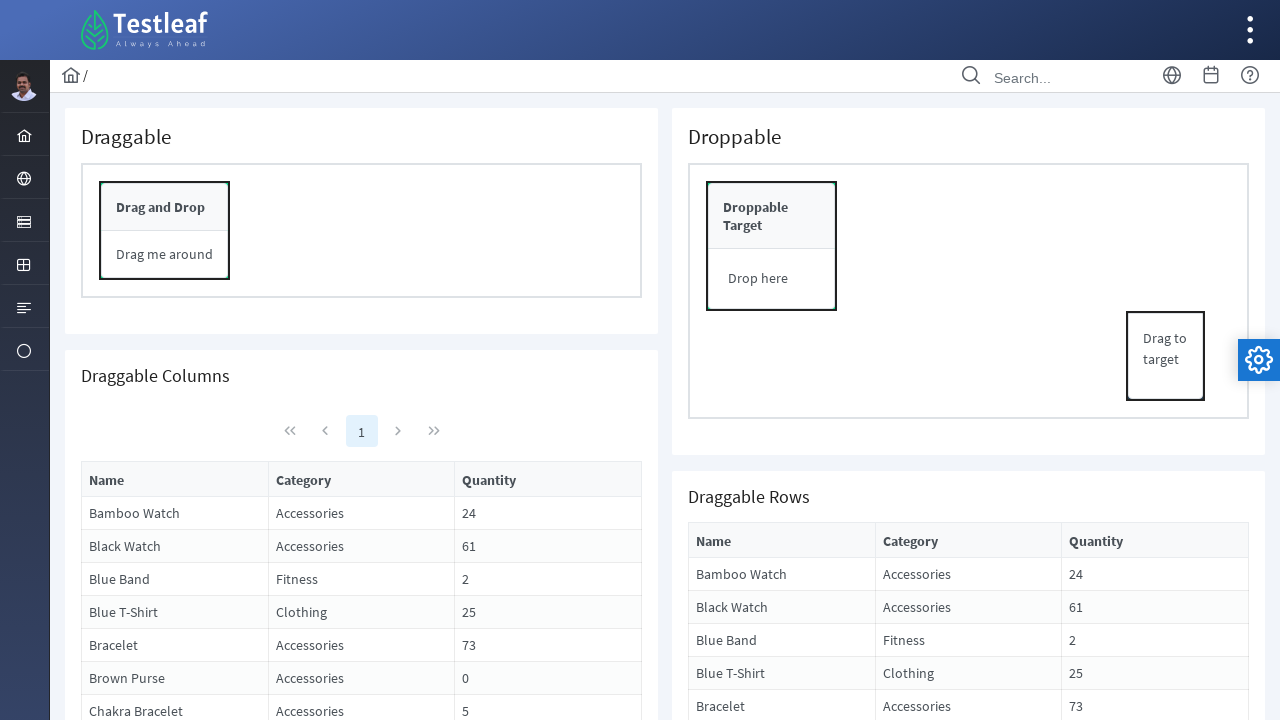

Located drag target element
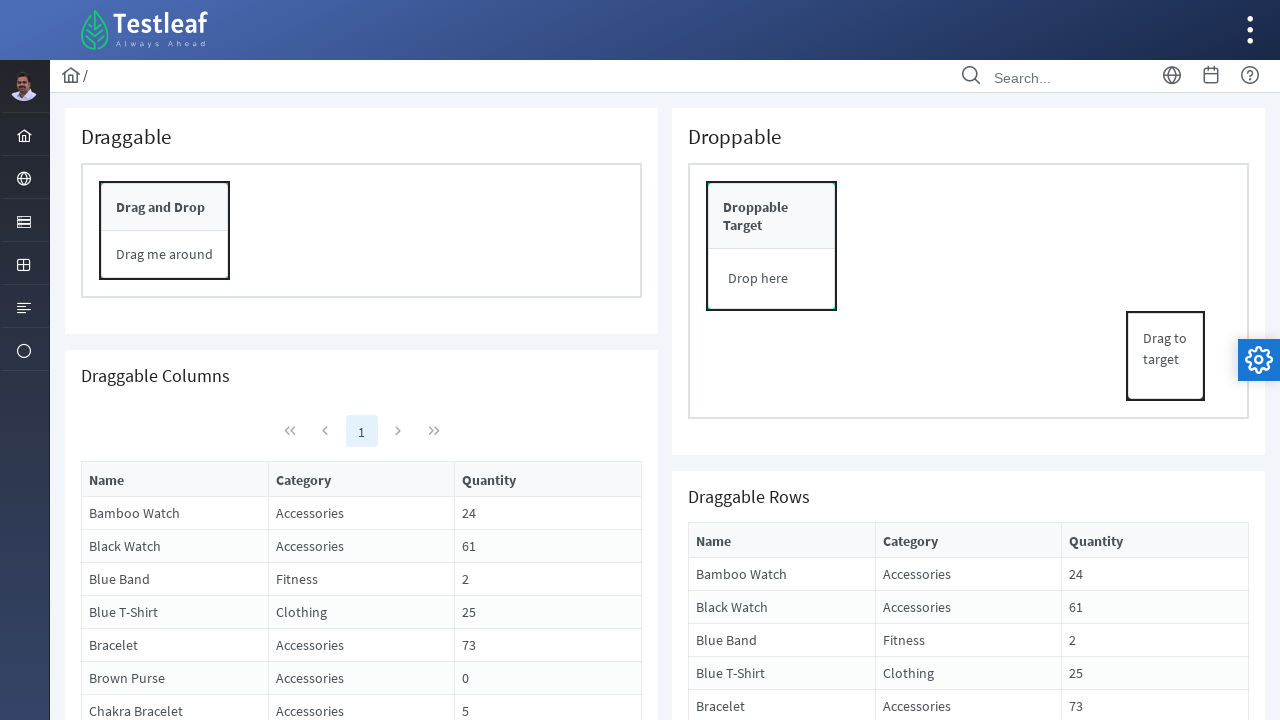

Dragged source element and dropped it onto target element at (772, 246)
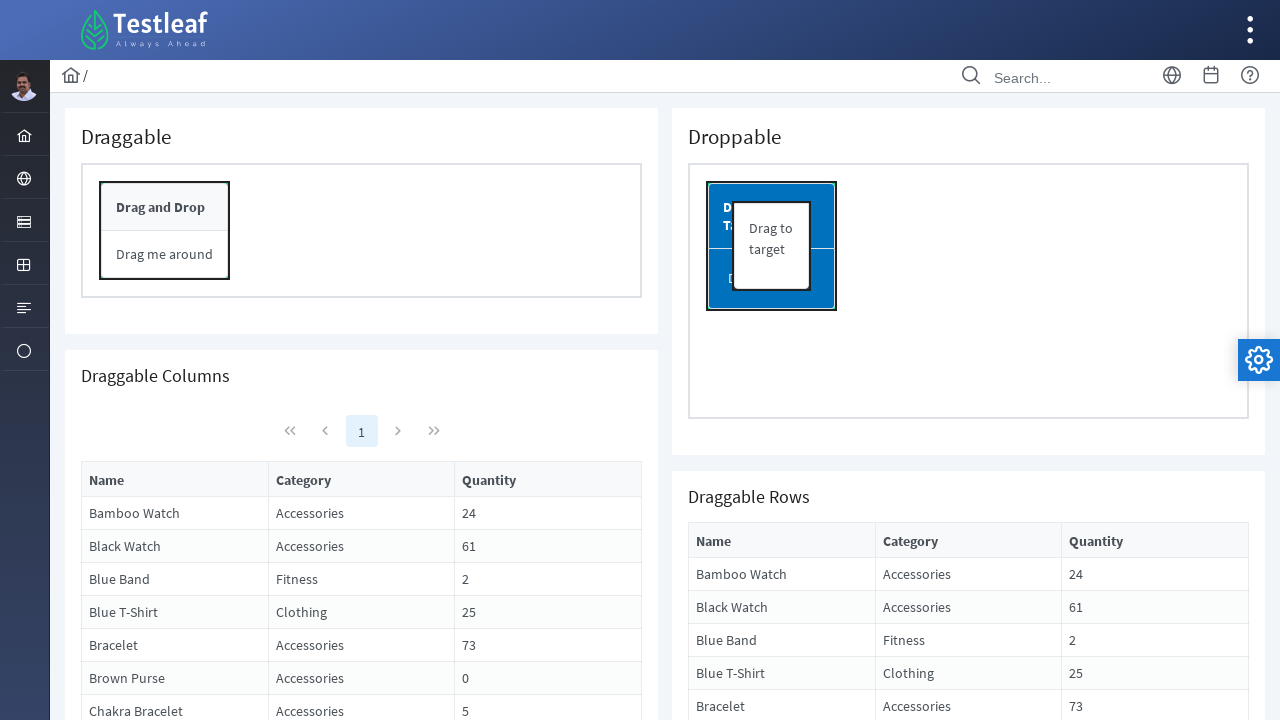

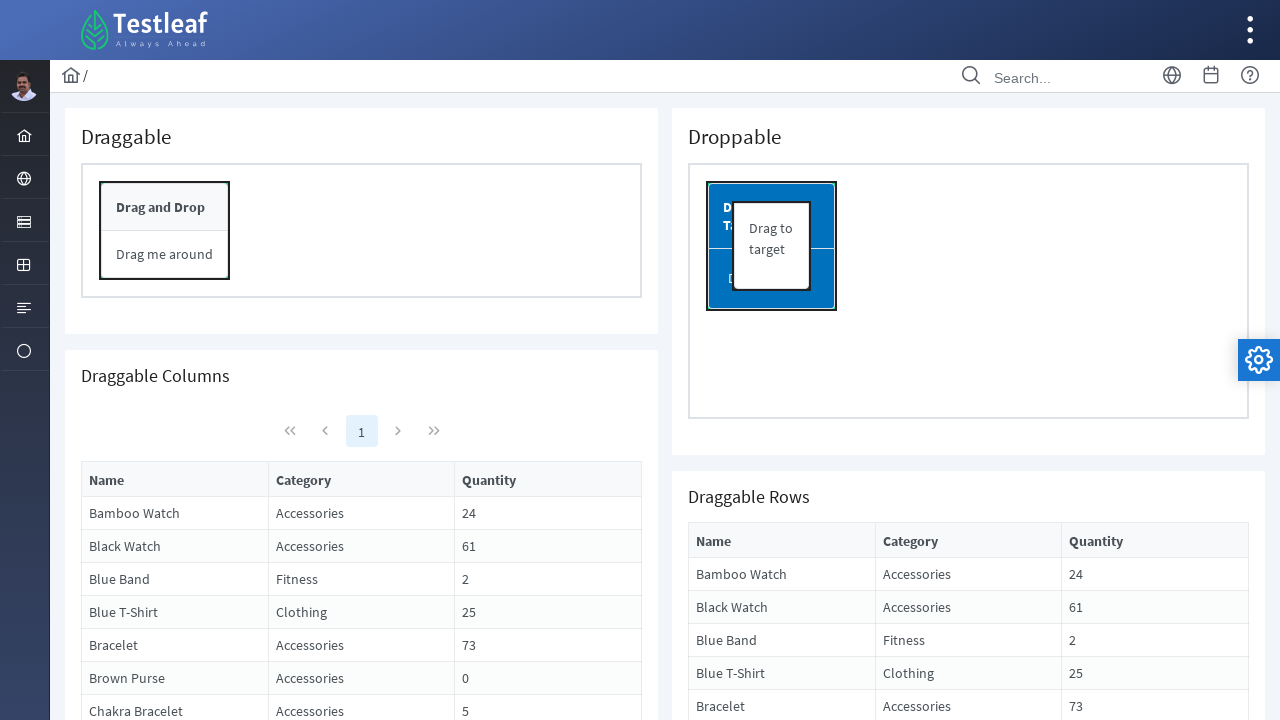